Tests right-click (context click) functionality on DemoQA by navigating to Elements section, clicking Buttons, and performing a right-click action to verify the message appears

Starting URL: https://demoqa.com/

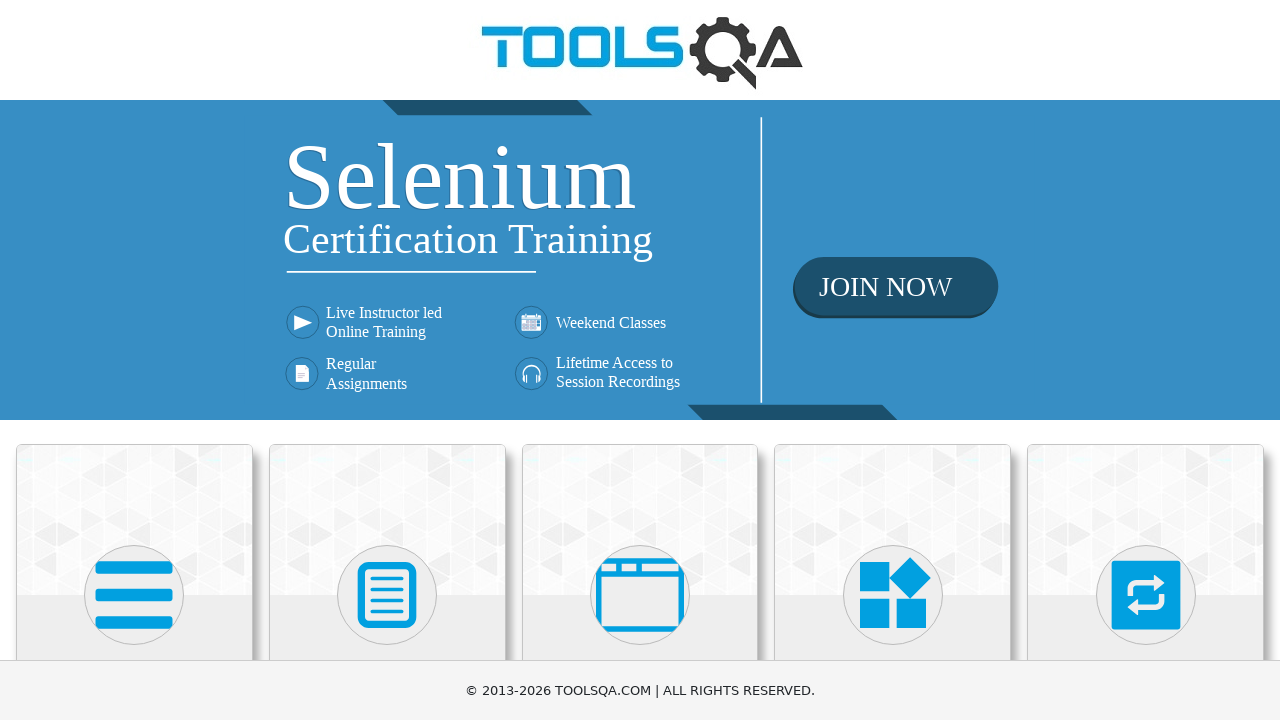

Clicked on Elements section at (134, 360) on xpath=//h5[text()='Elements']
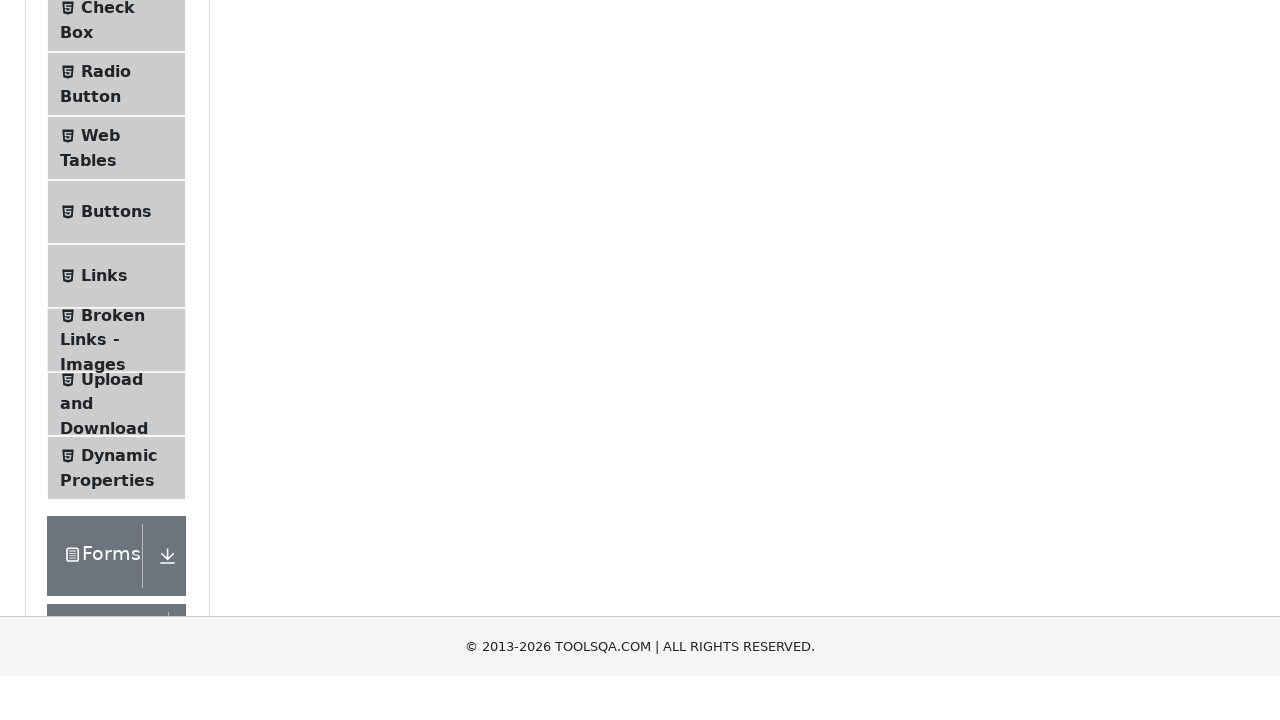

Clicked on Buttons menu item at (116, 517) on xpath=//span[@class='text' and text()='Buttons']
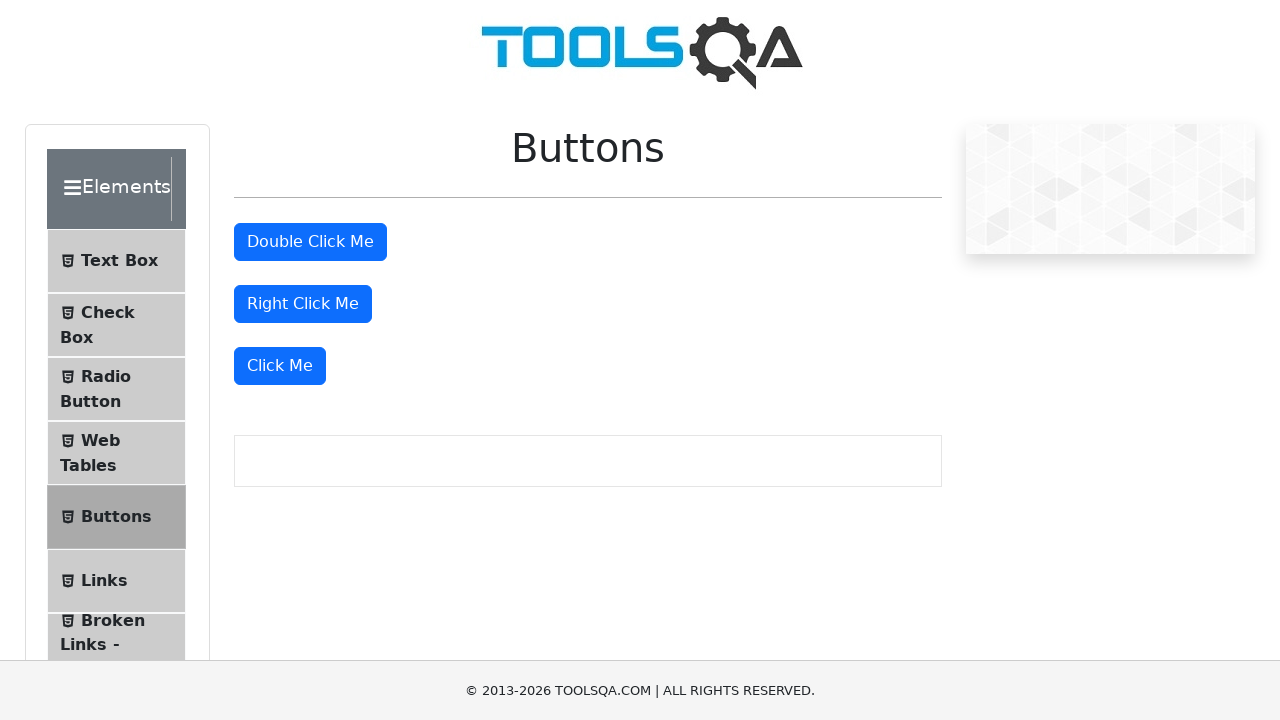

Performed right-click on the button element at (303, 304) on #rightClickBtn
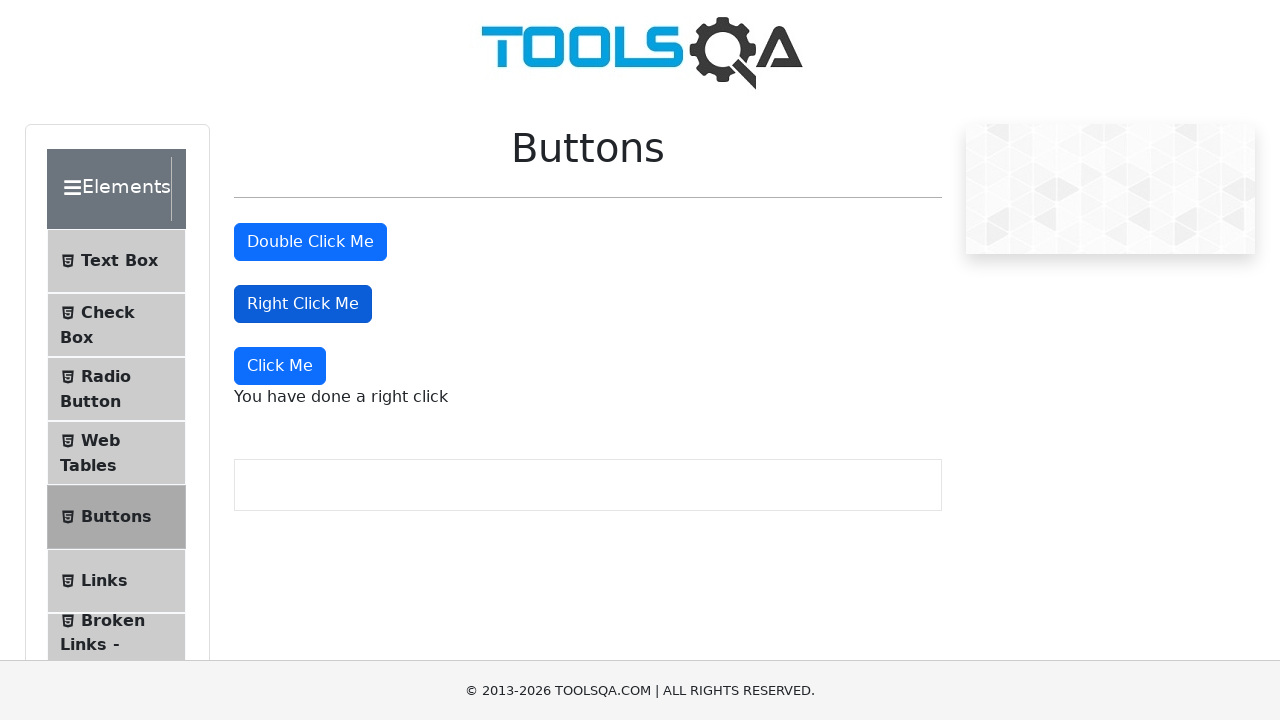

Right-click message appeared and was verified
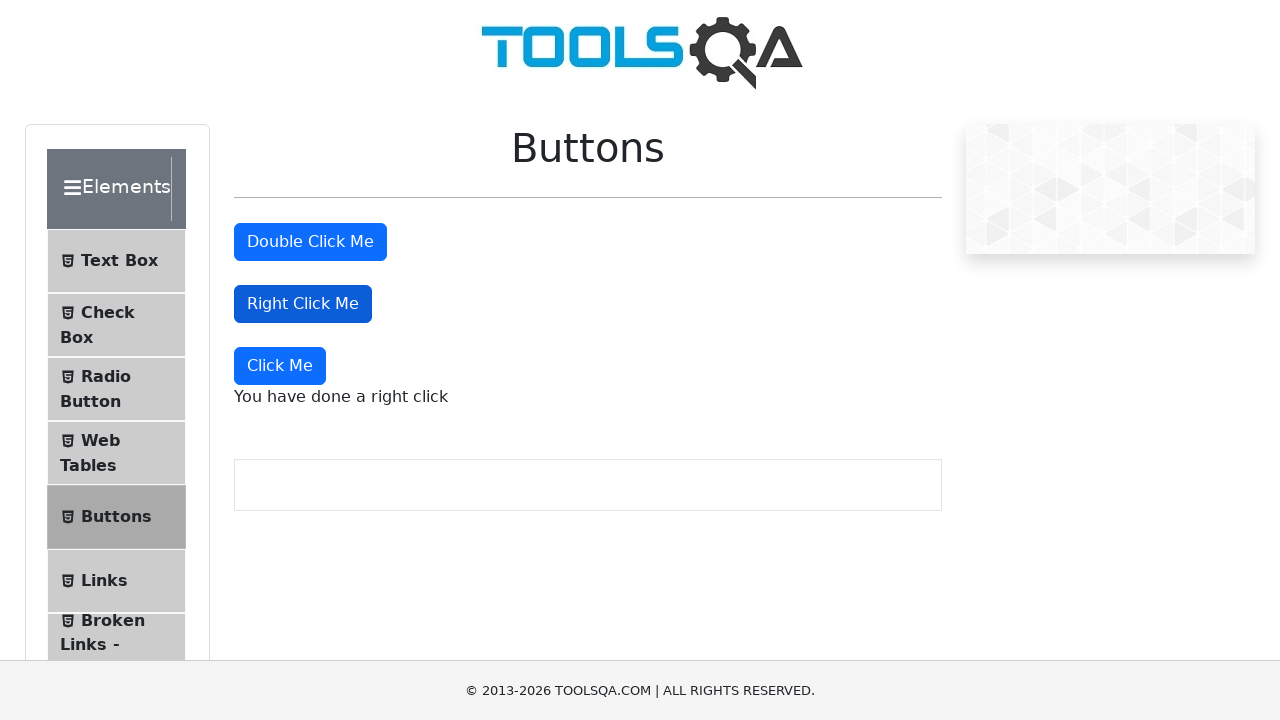

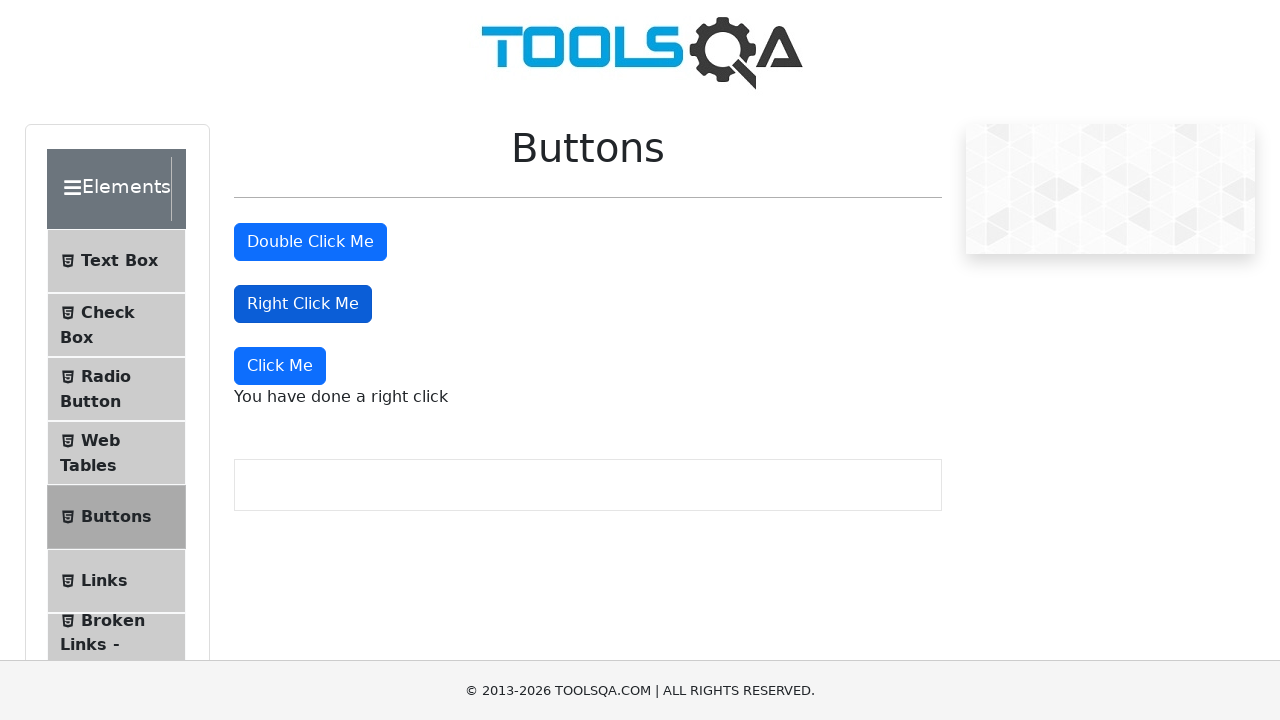